Tests file download functionality by navigating to a download page and clicking the first download link to verify download capability

Starting URL: http://the-internet.herokuapp.com/download

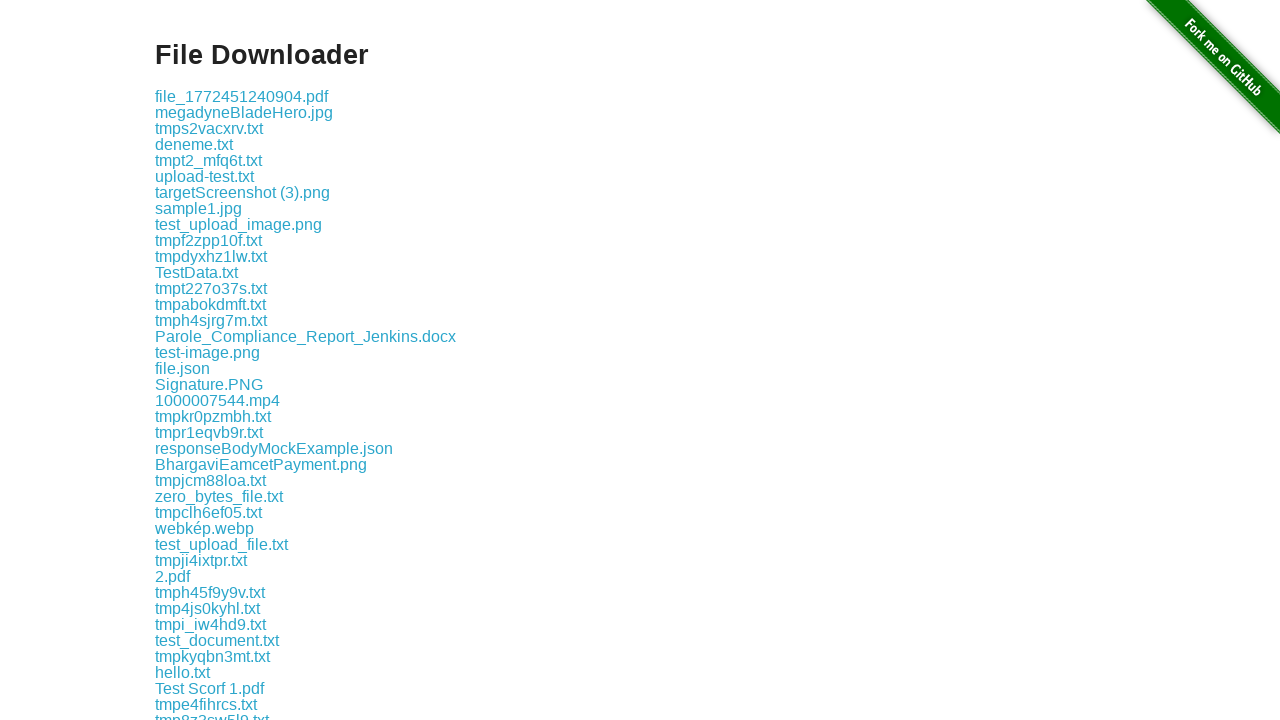

Clicked the first download link on the page at (242, 96) on .example a
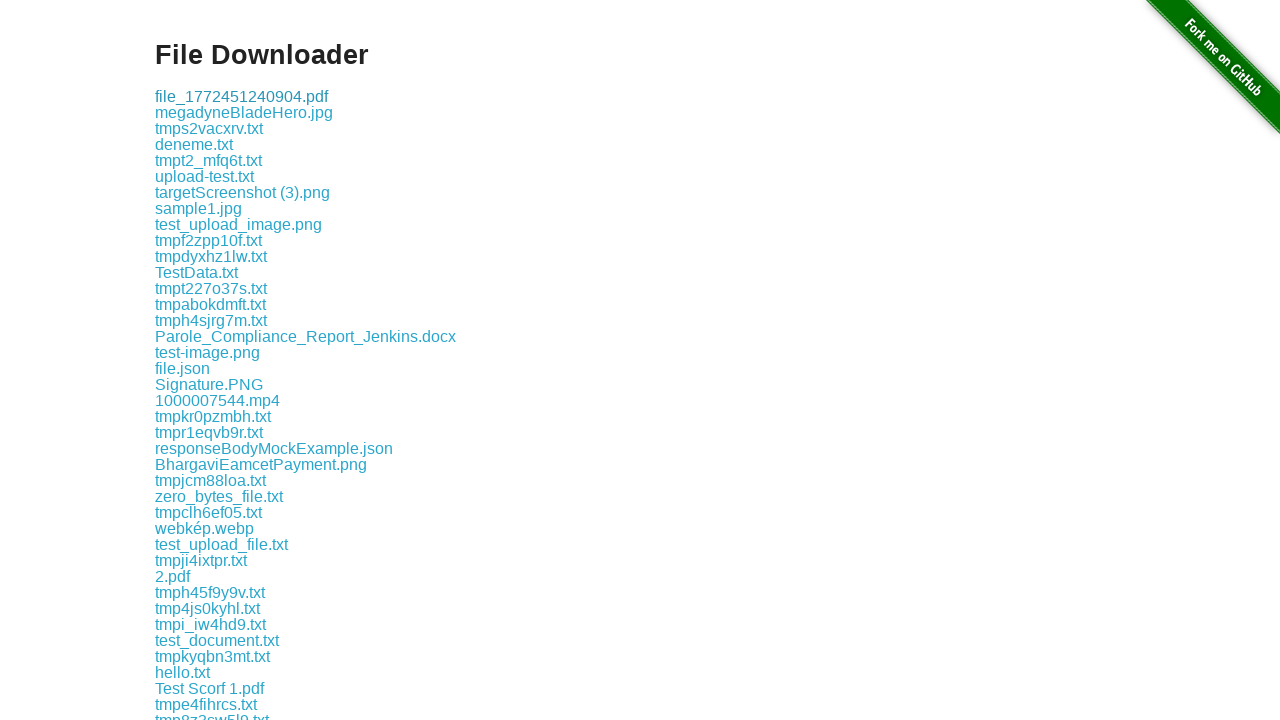

Waited 2 seconds for download to potentially start
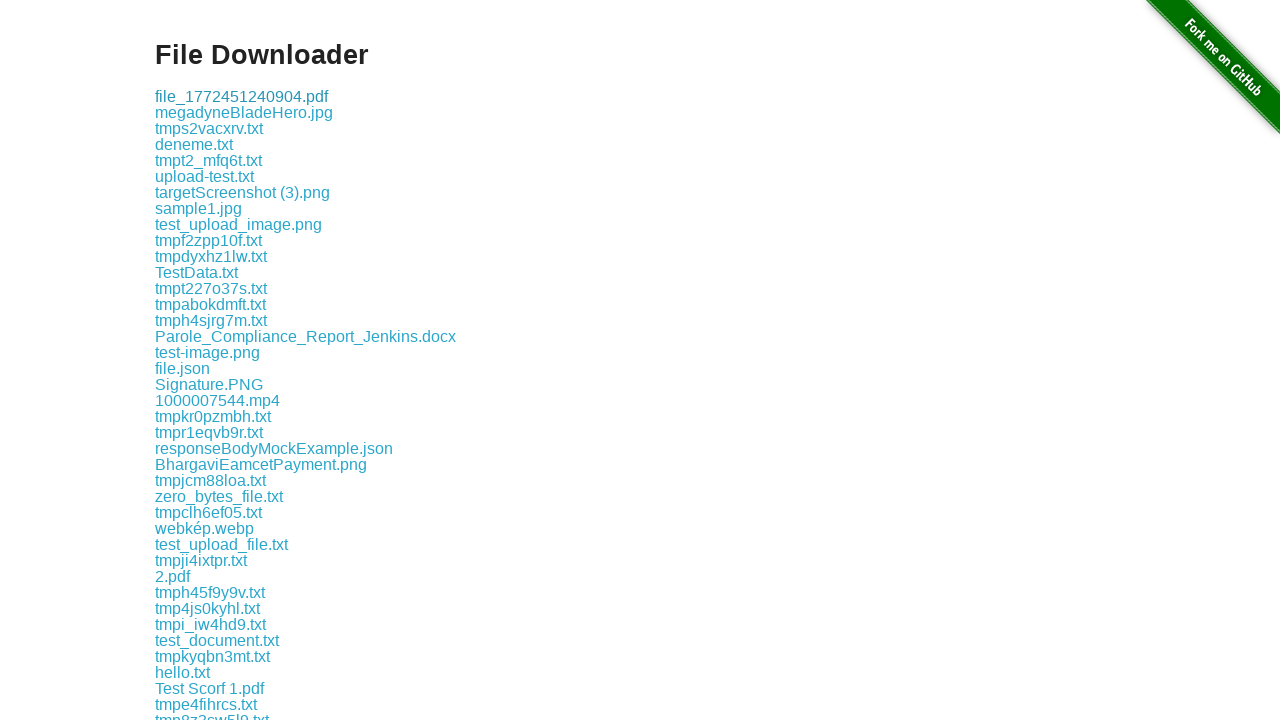

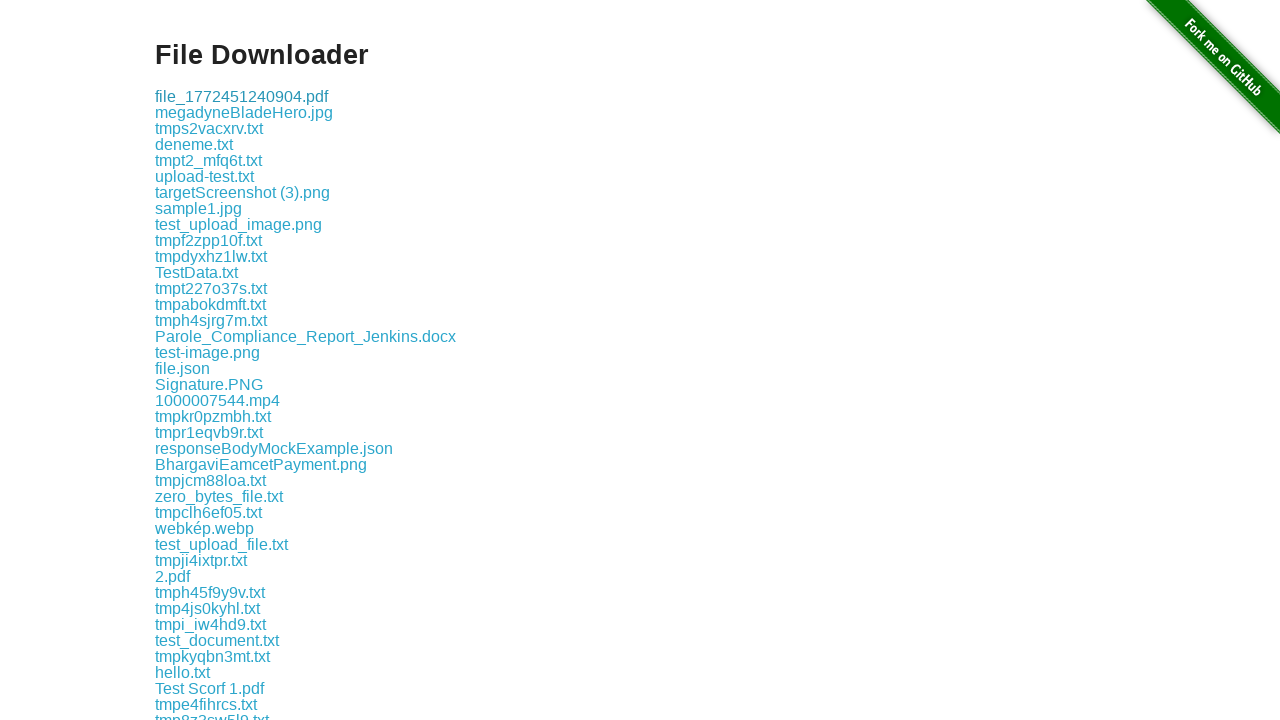